Tests the Indian Railways train search functionality by entering source and destination stations, then verifying the train list table is displayed

Starting URL: https://erail.in/

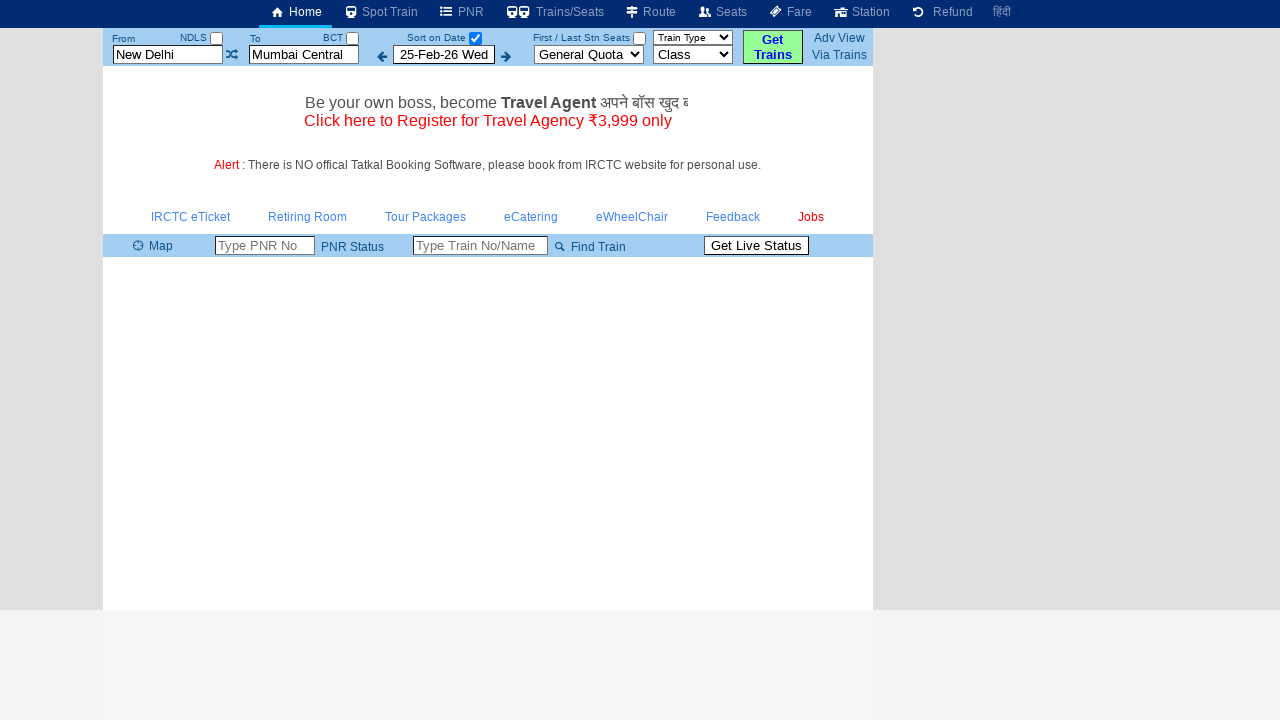

Cleared the source station field on #txtStationFrom
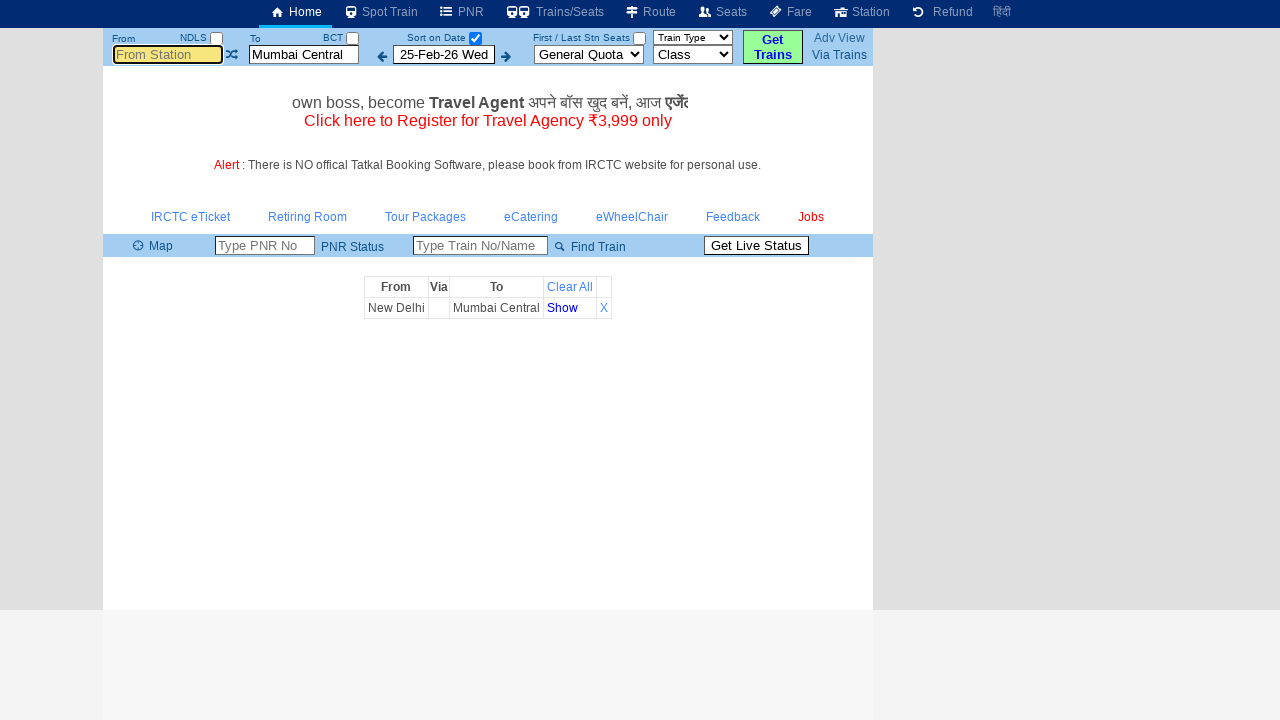

Filled source station field with 'MAS' on #txtStationFrom
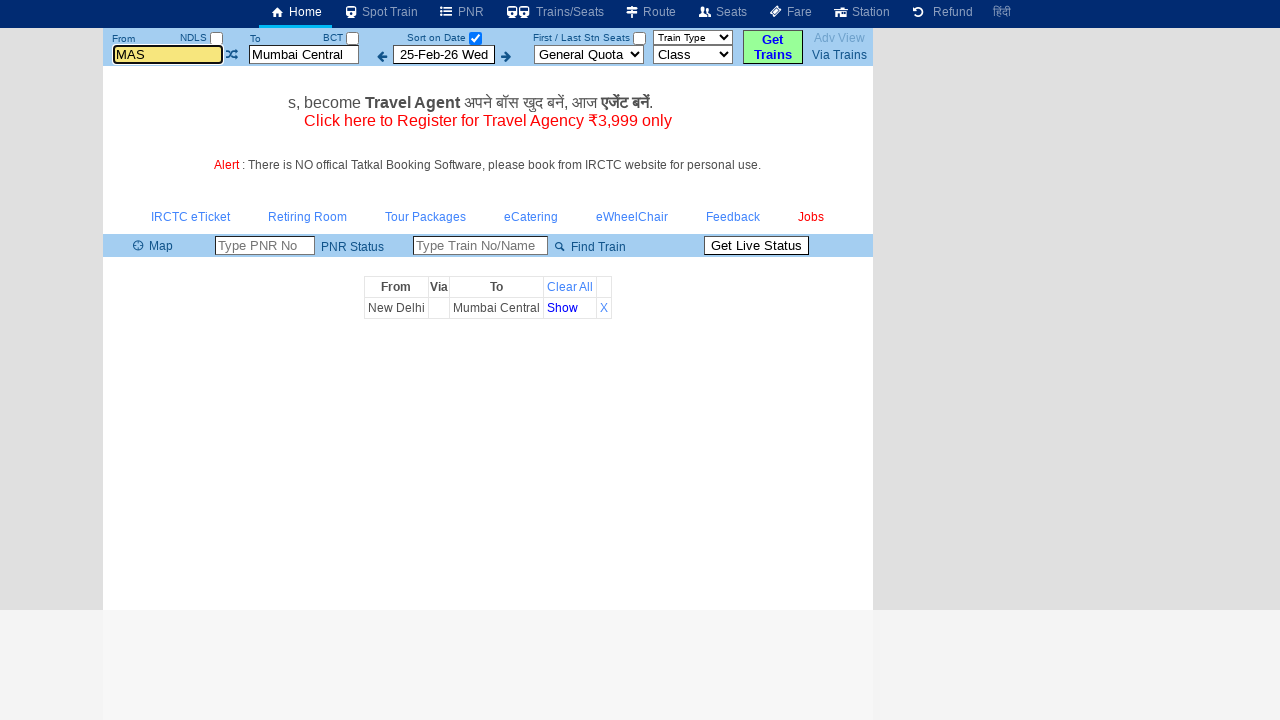

Pressed Tab to move to next field on #txtStationFrom
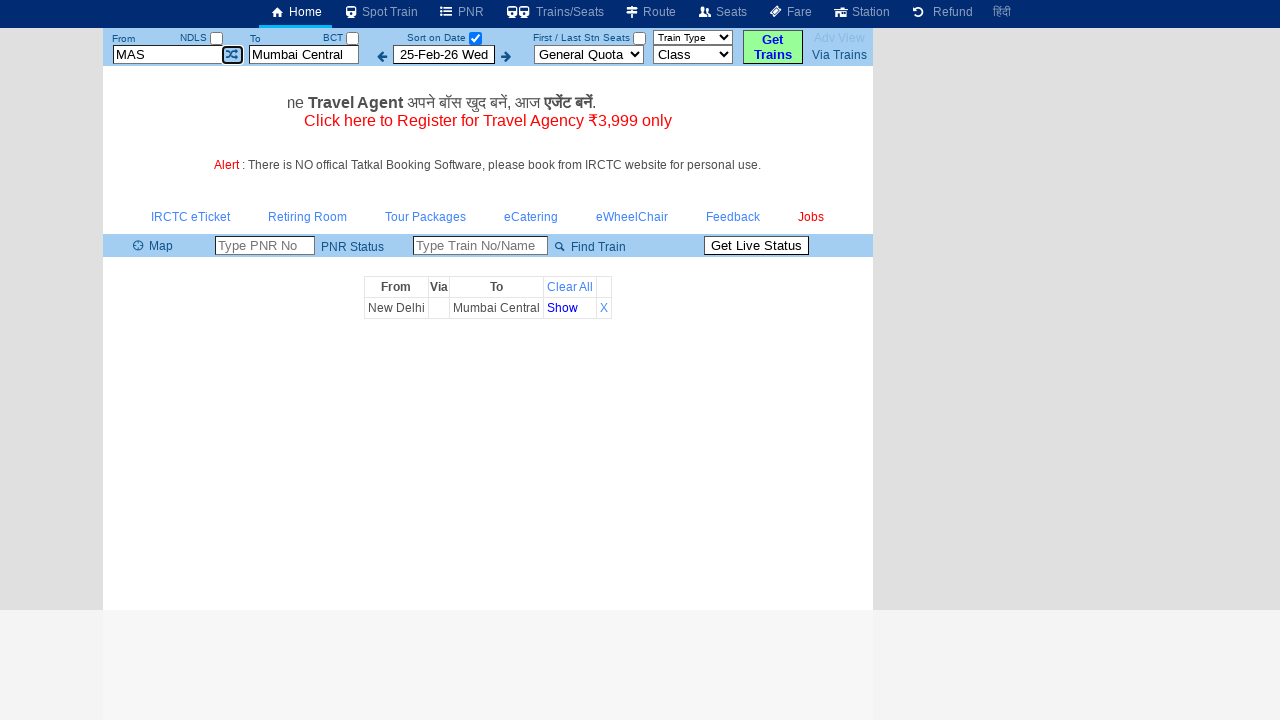

Cleared the destination station field on #txtStationTo
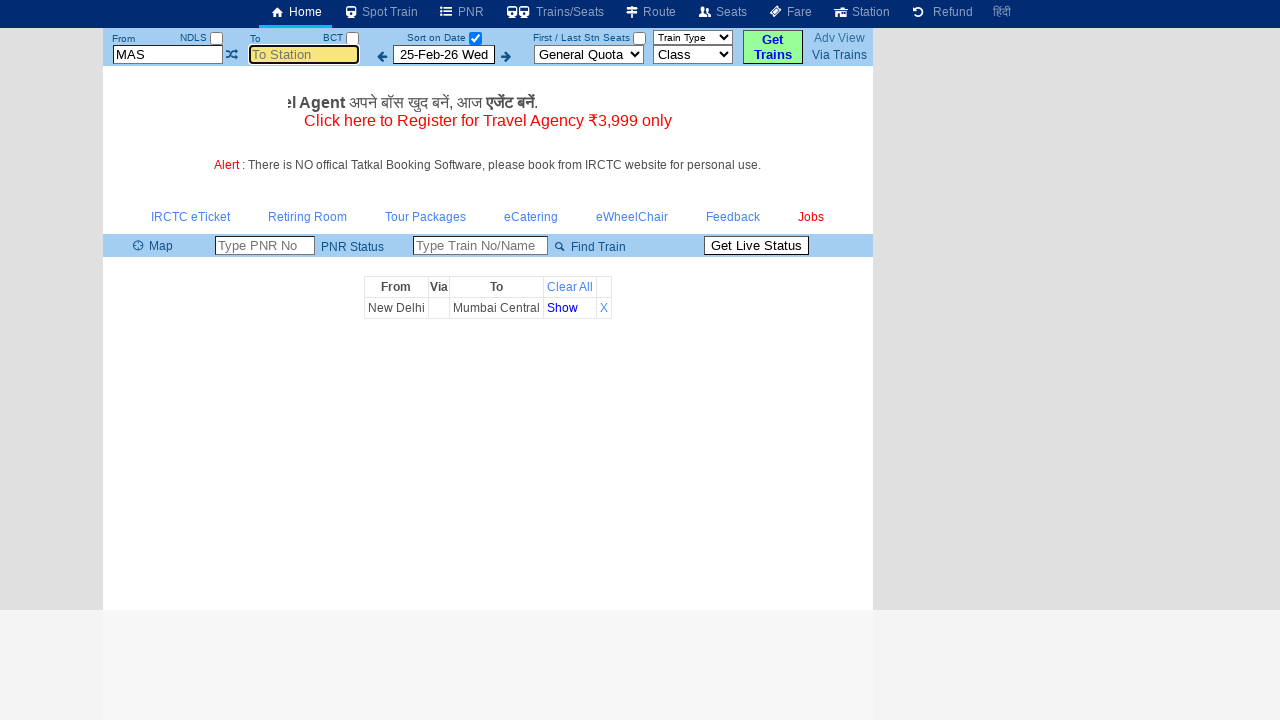

Filled destination station field with 'MDU' on #txtStationTo
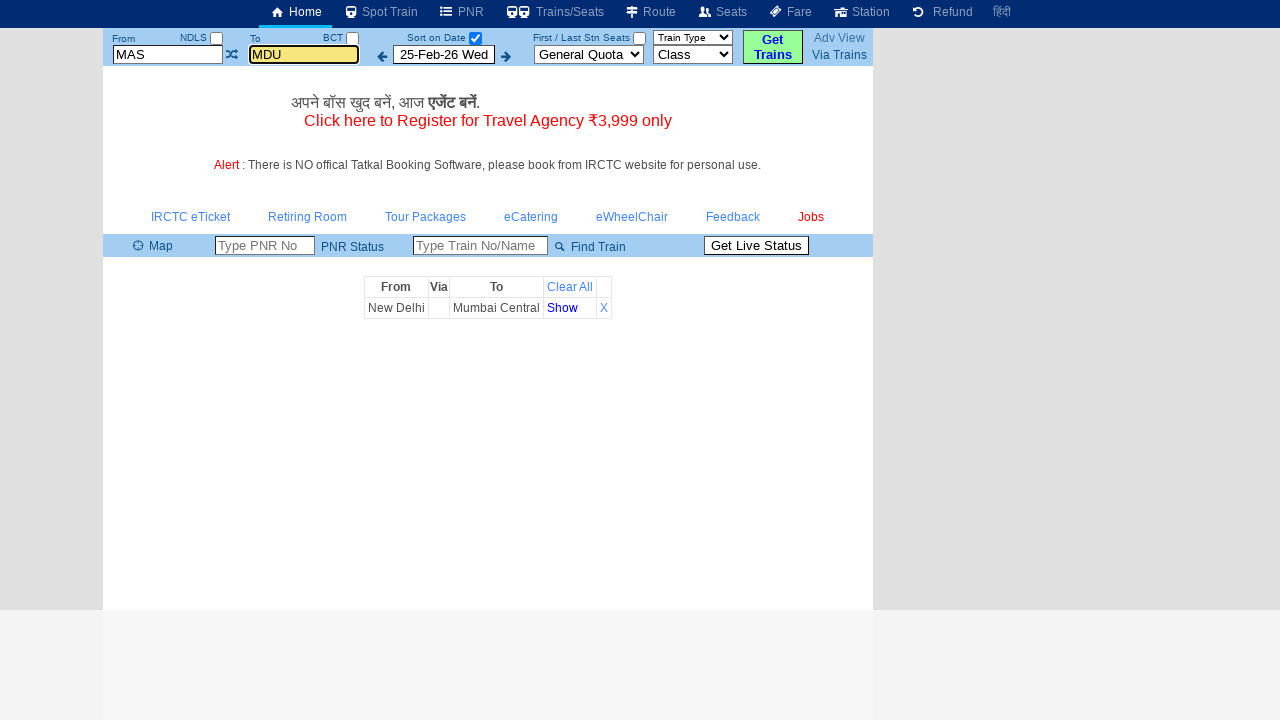

Pressed Enter to search for trains on #txtStationTo
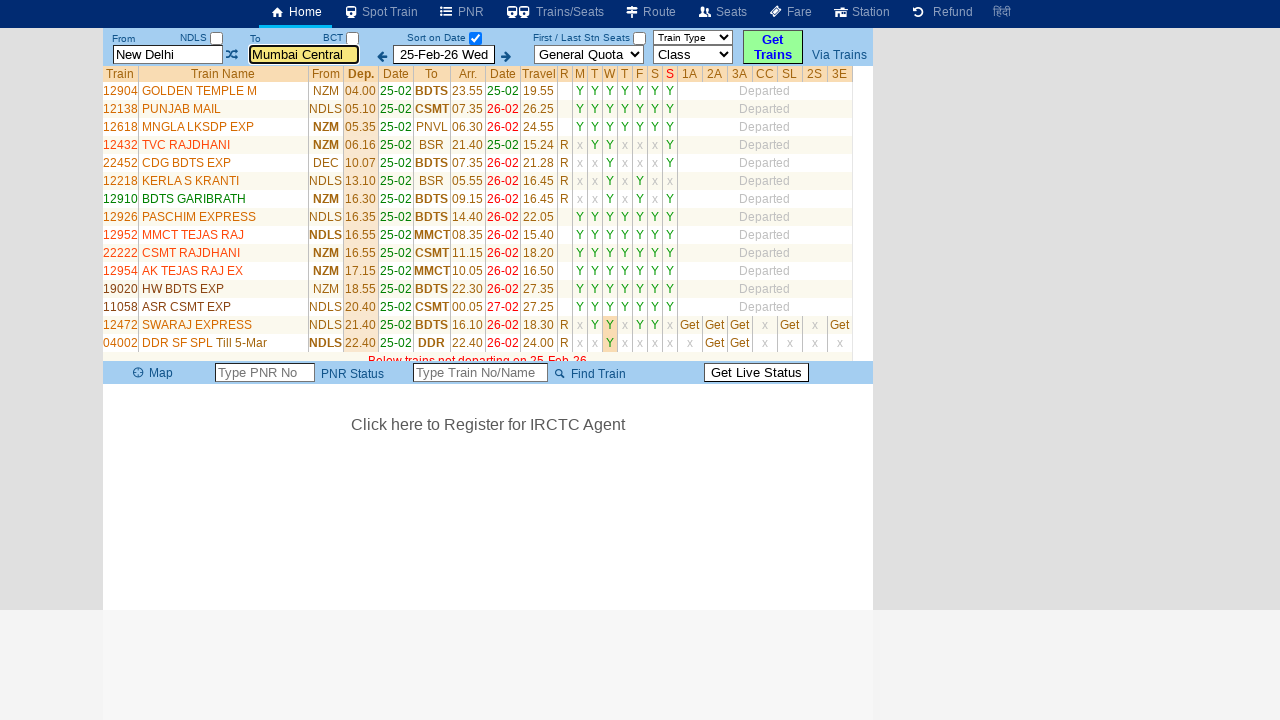

Unchecked the date selection checkbox to show all trains at (475, 38) on #chkSelectDateOnly
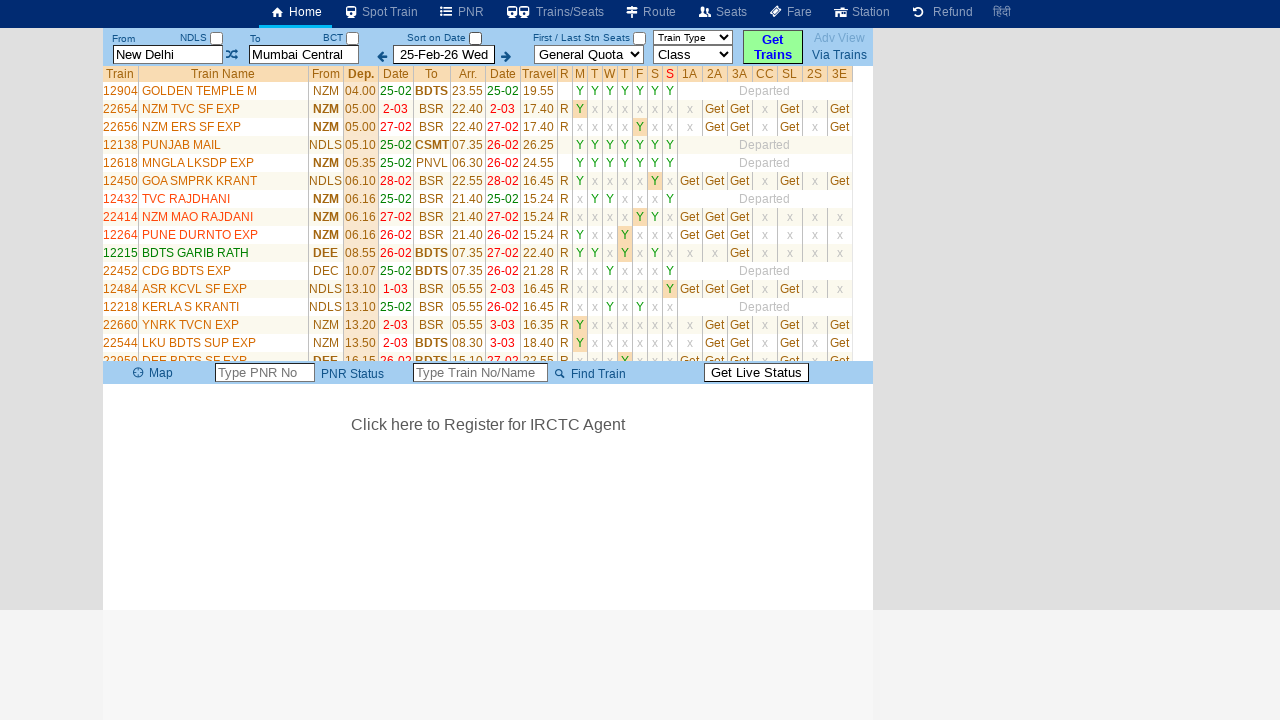

Train list table loaded successfully
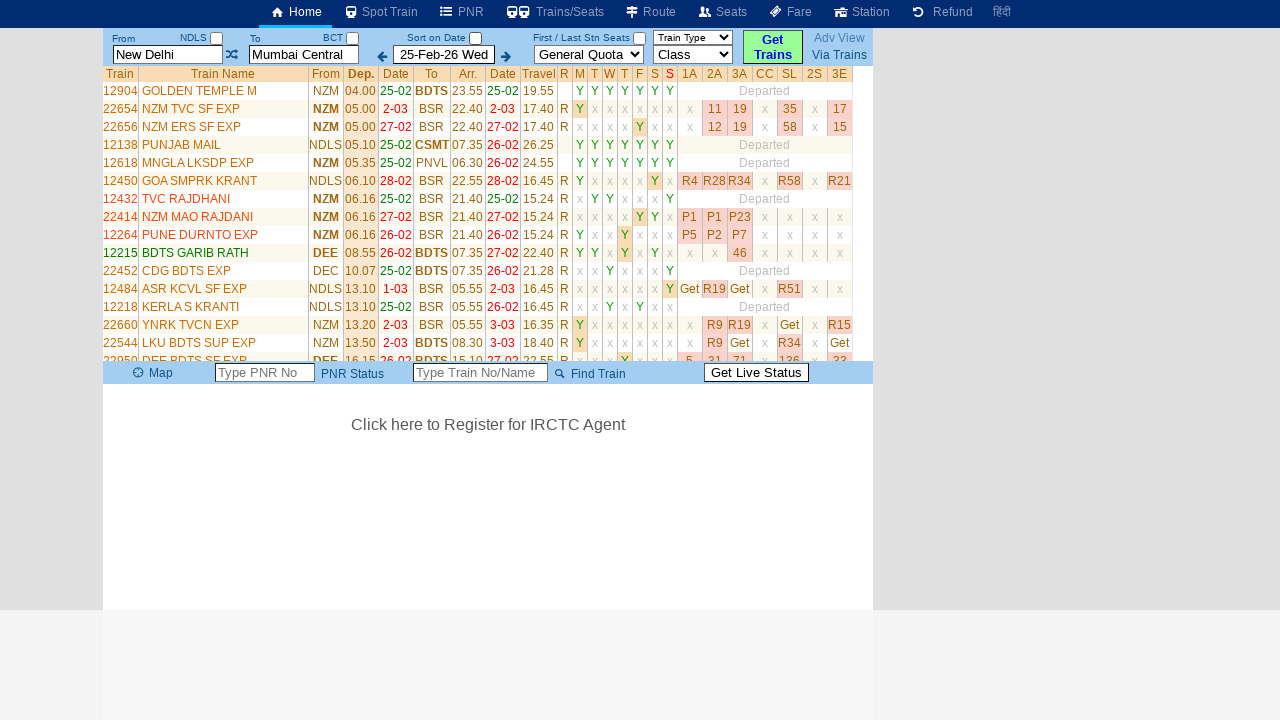

Retrieved train list table with 35 rows
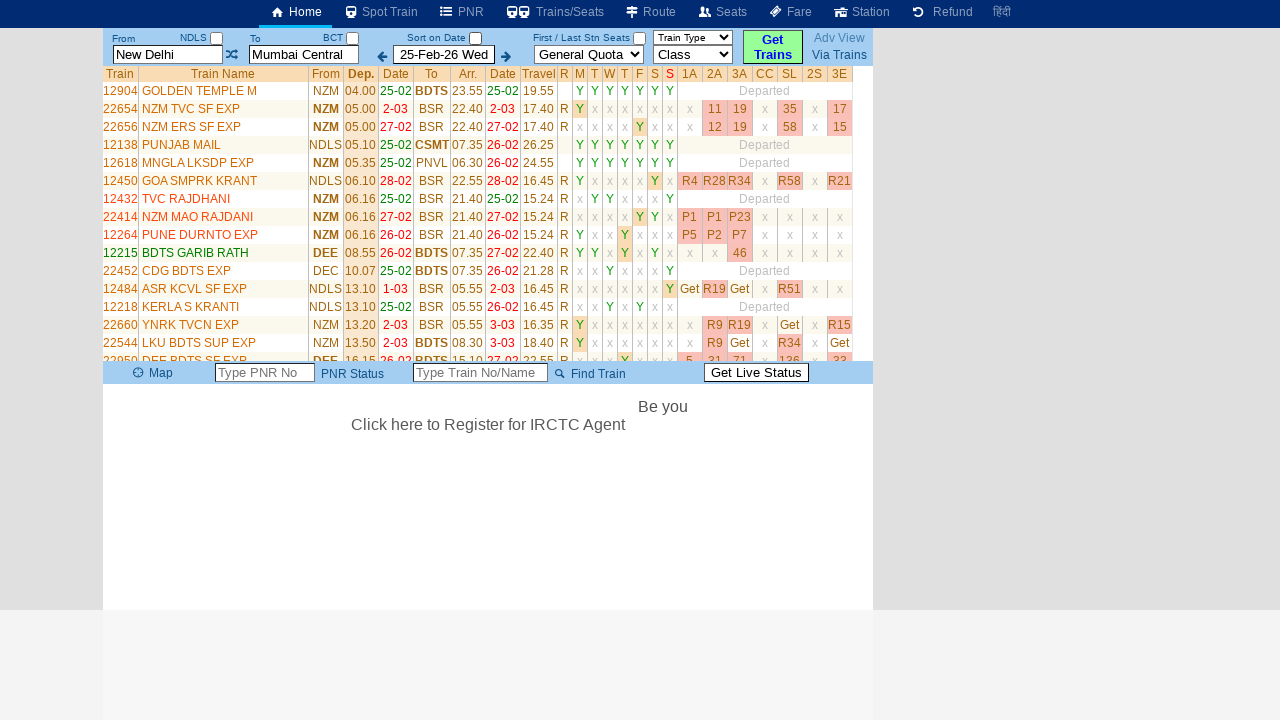

Verified train information in row 2
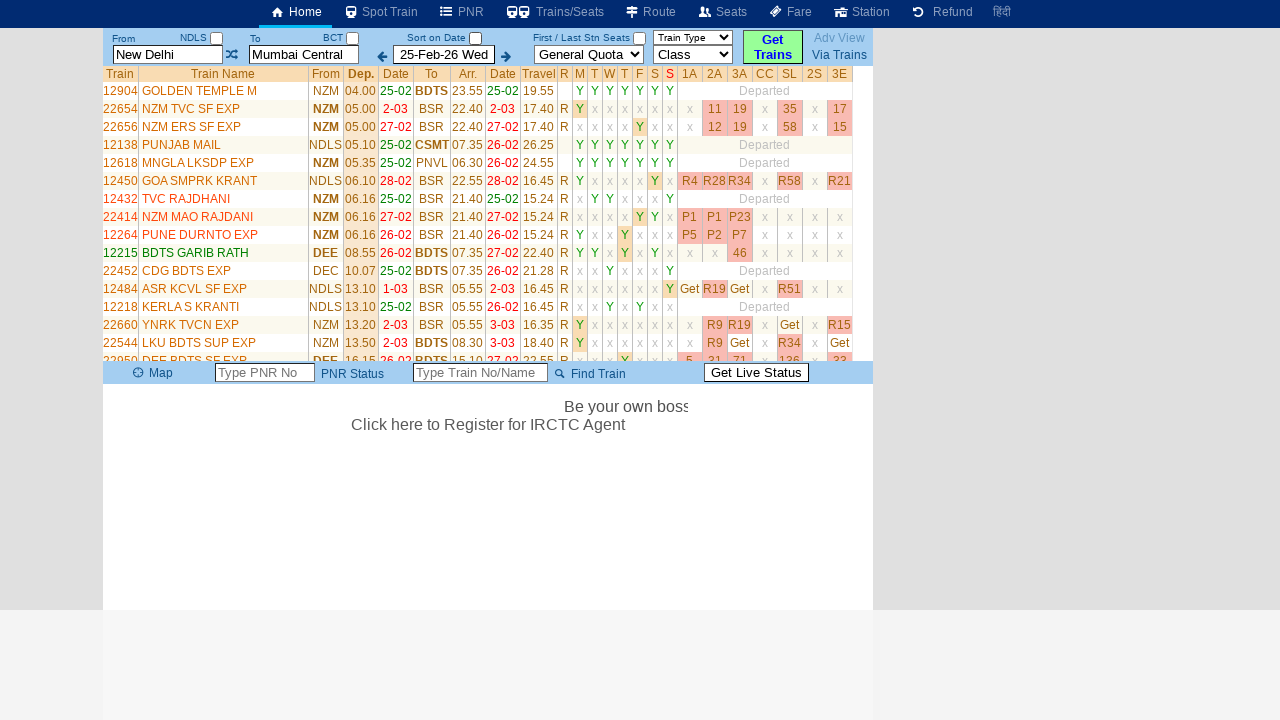

Verified train information in row 3
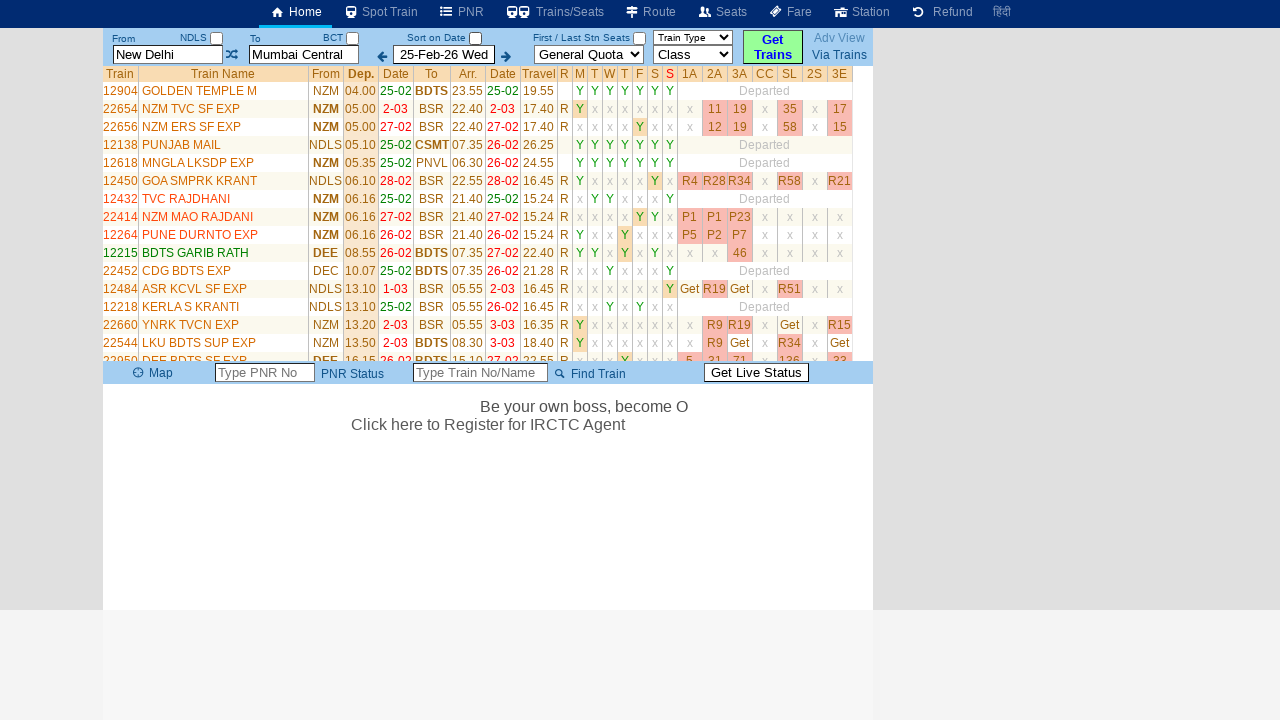

Verified train information in row 4
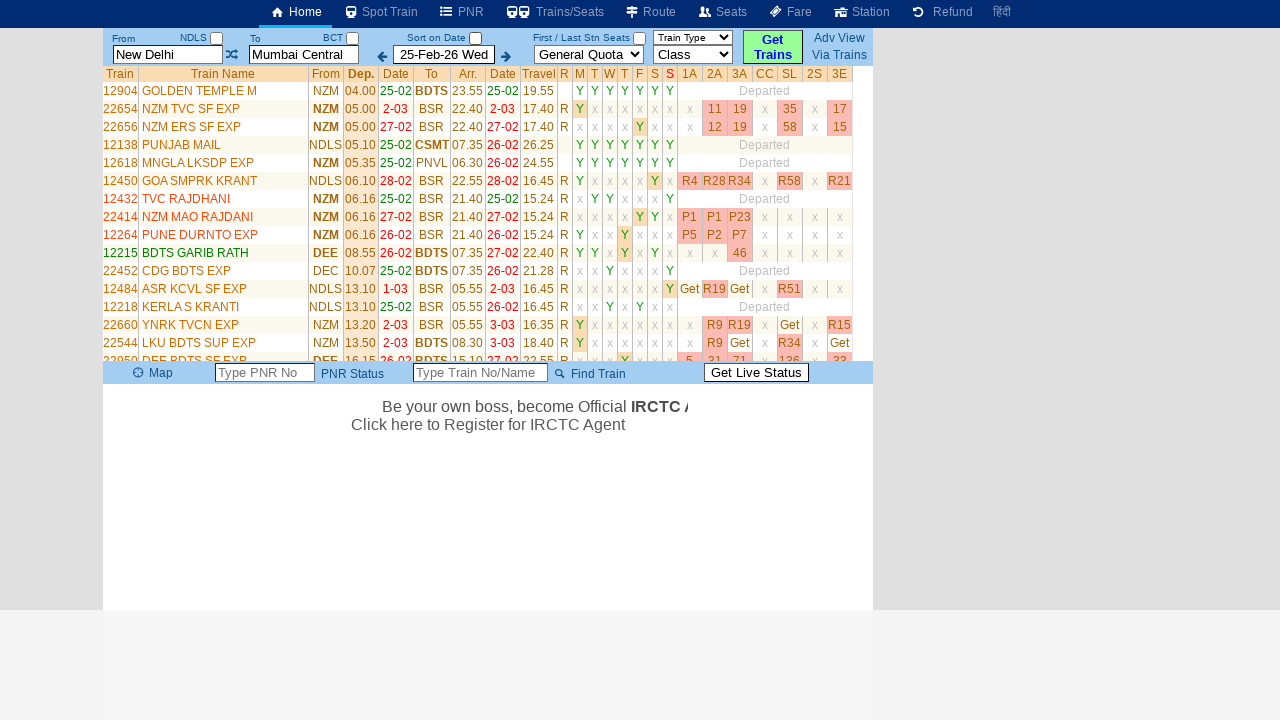

Verified train information in row 5
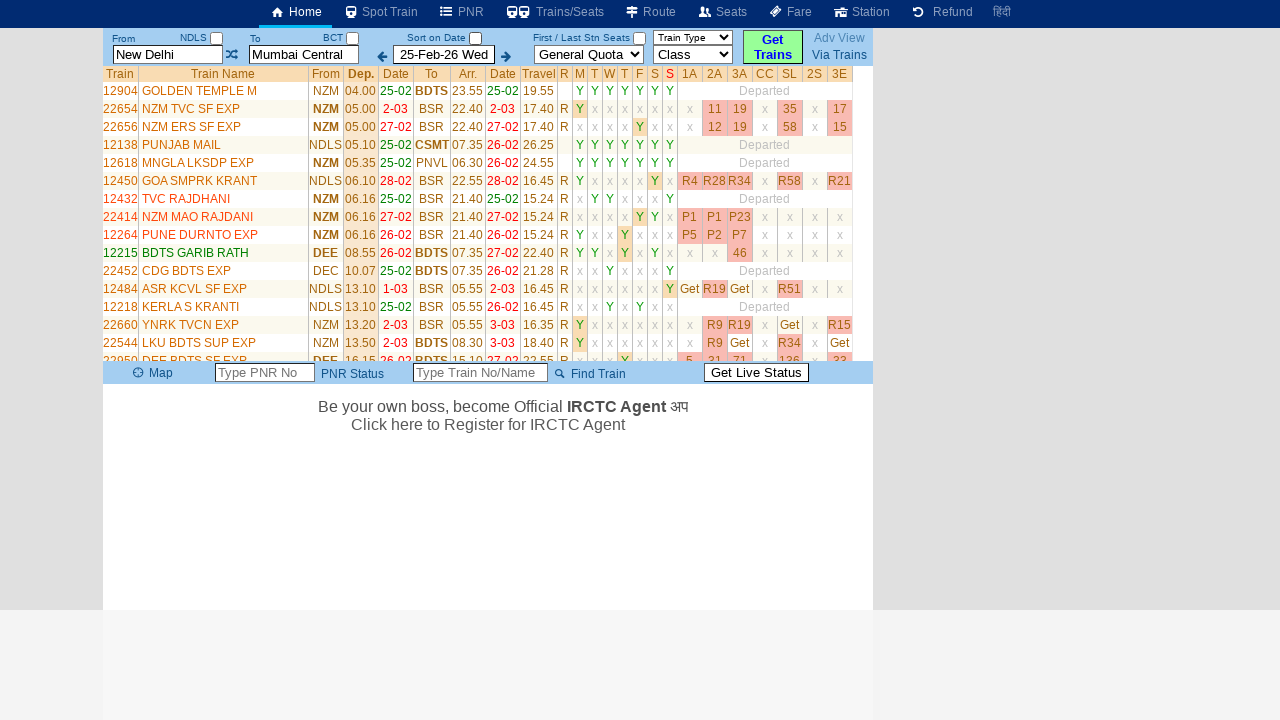

Verified train information in row 6
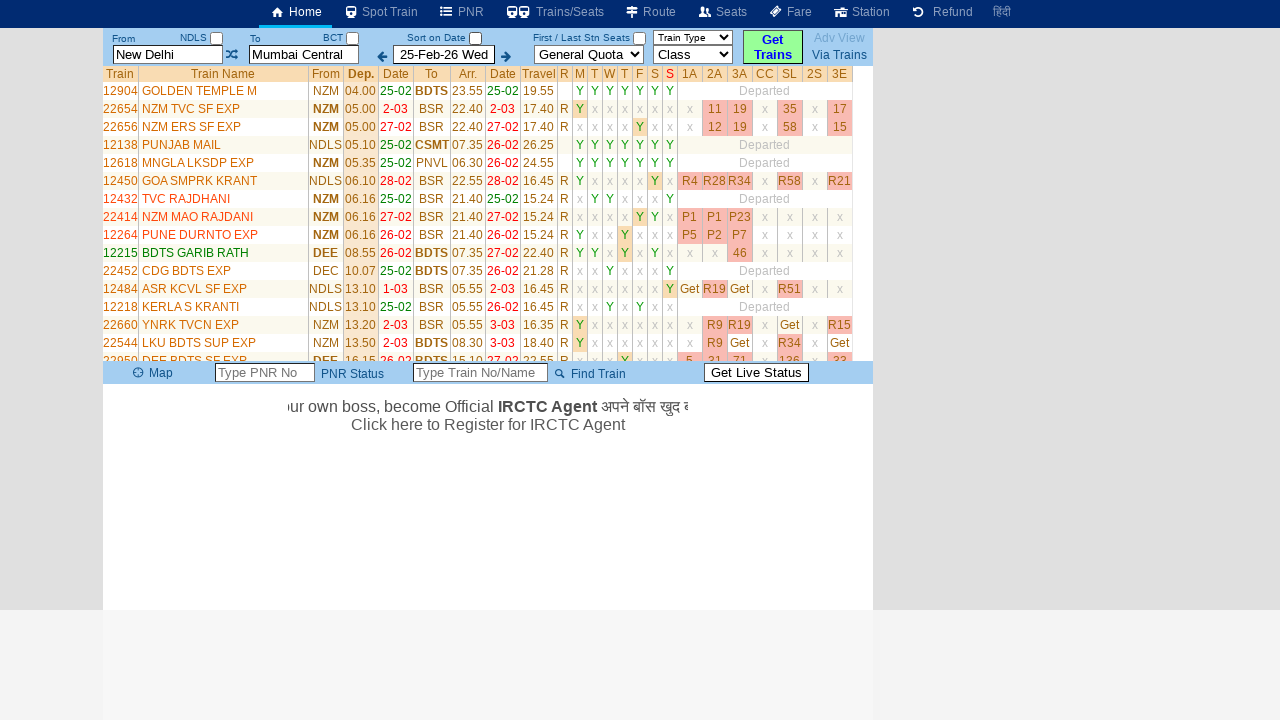

Verified train information in row 7
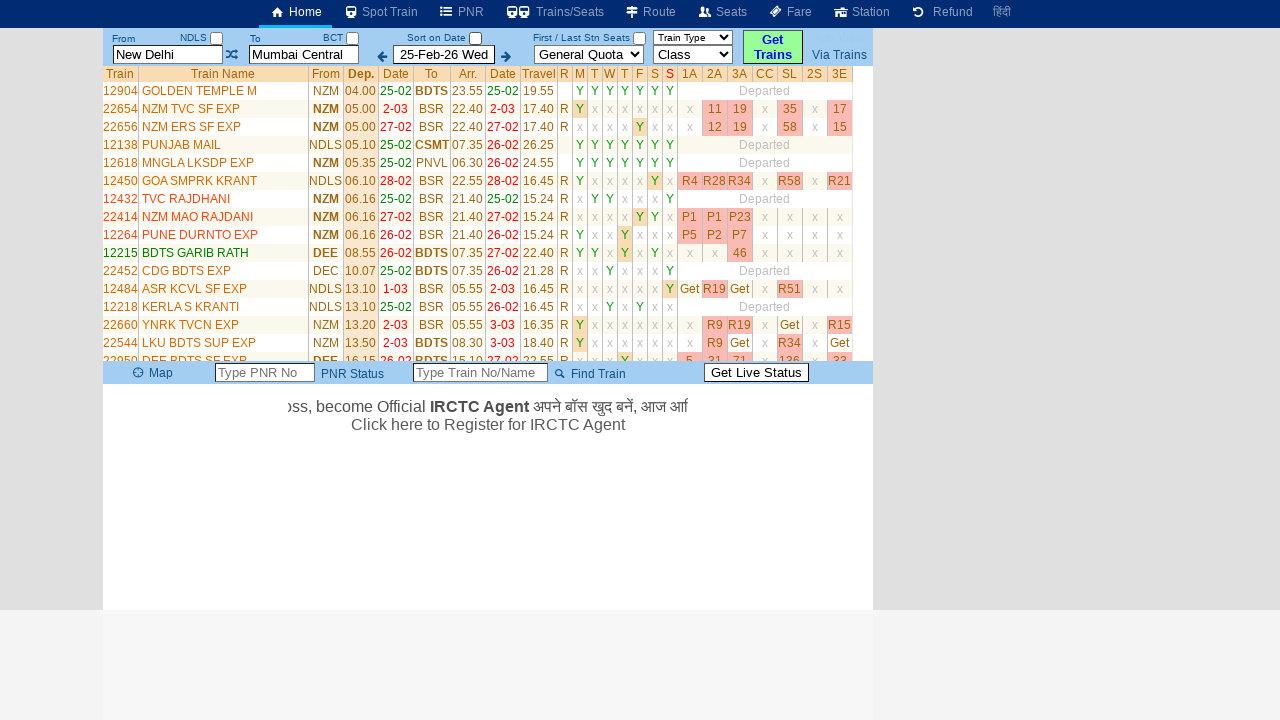

Verified train information in row 8
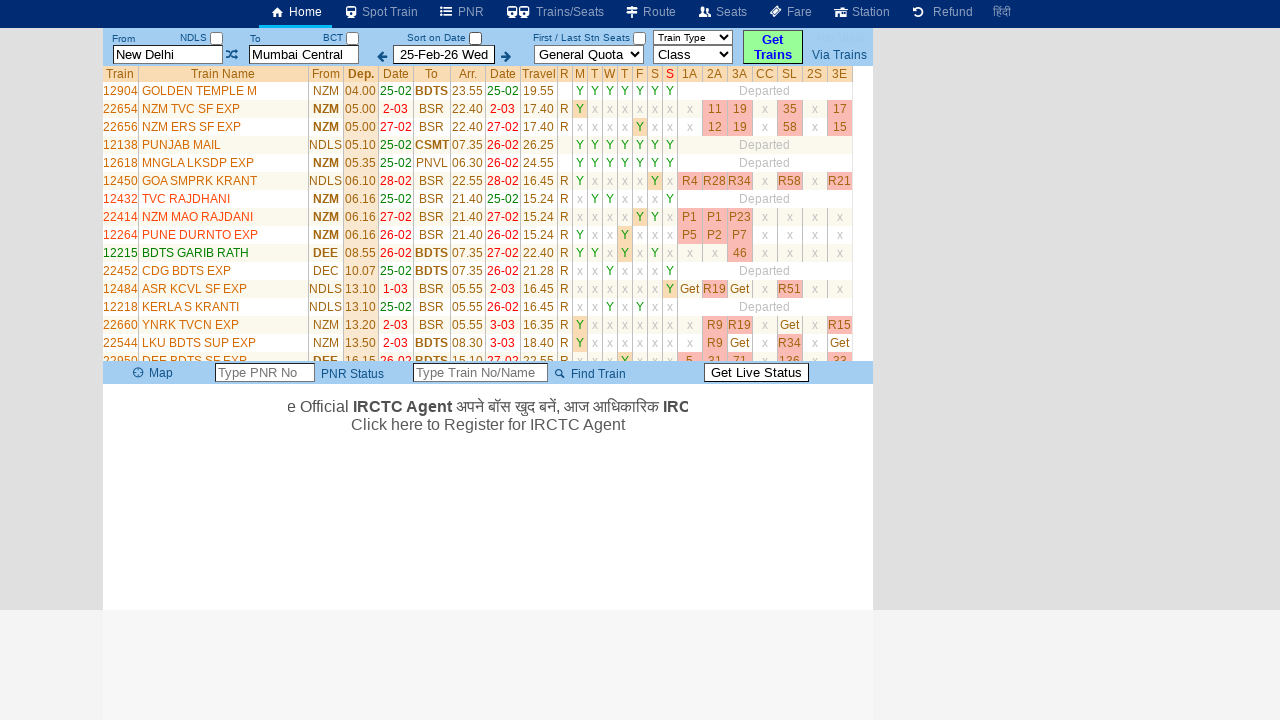

Verified train information in row 9
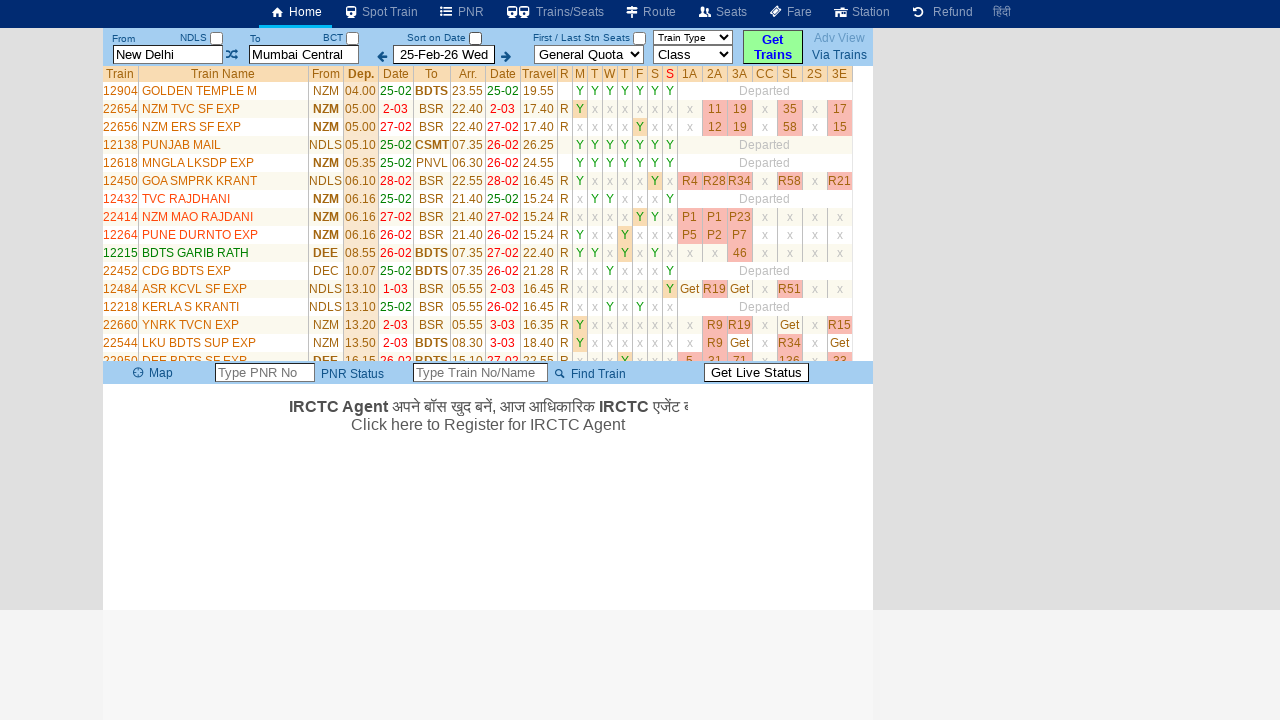

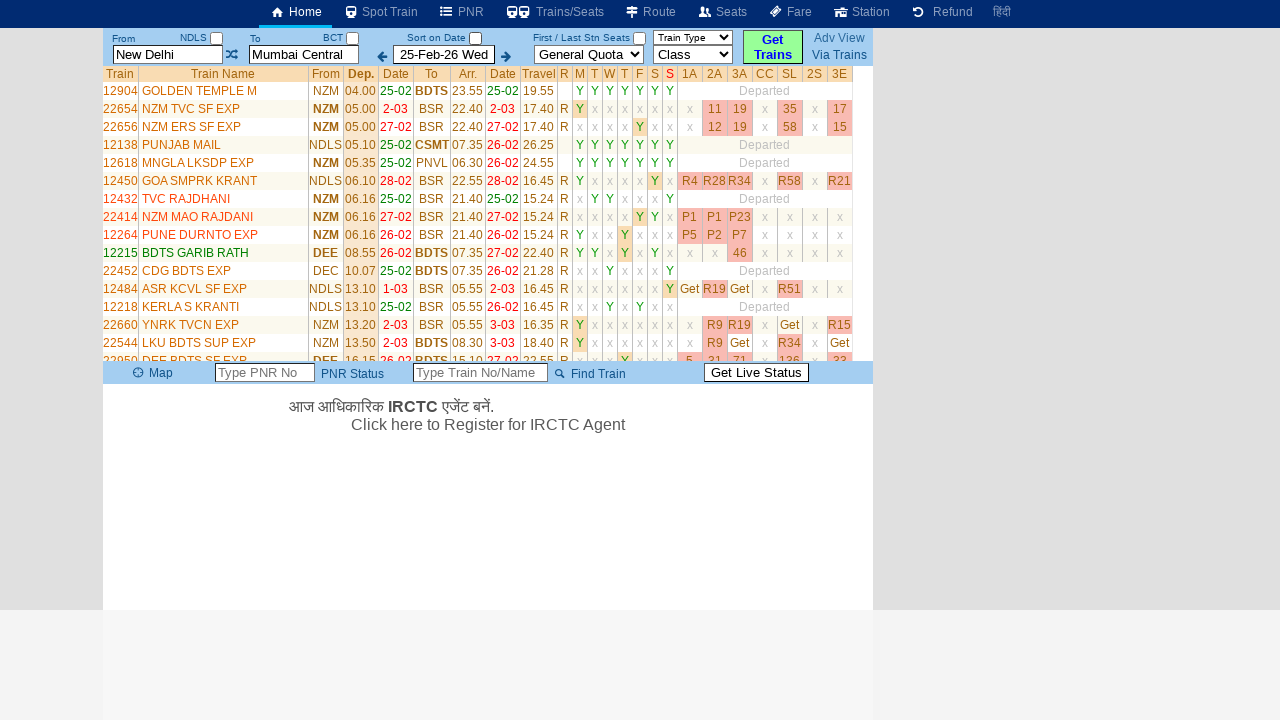